Tests table sorting functionality by clicking on the column header and verifying that the data is sorted correctly

Starting URL: https://rahulshettyacademy.com/seleniumPractise/#/offers

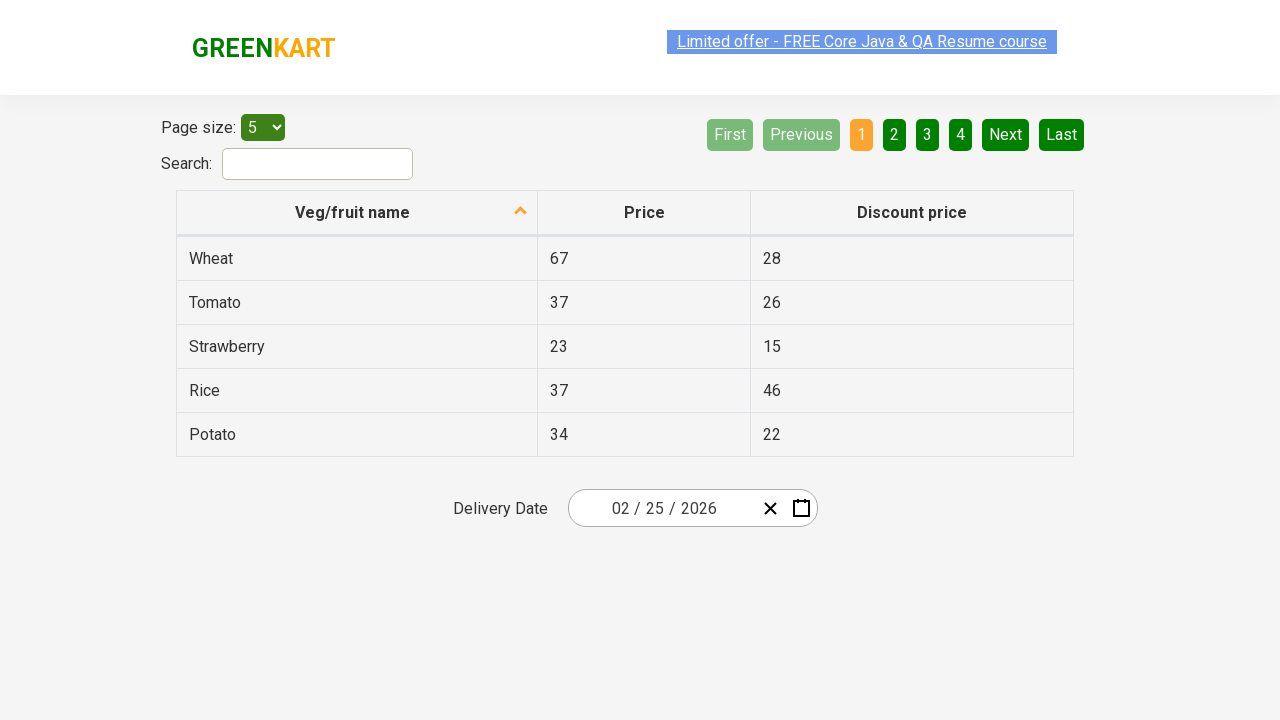

Clicked on 'Veg/fruit name' column header to sort table at (353, 212) on xpath=//span[text()='Veg/fruit name']
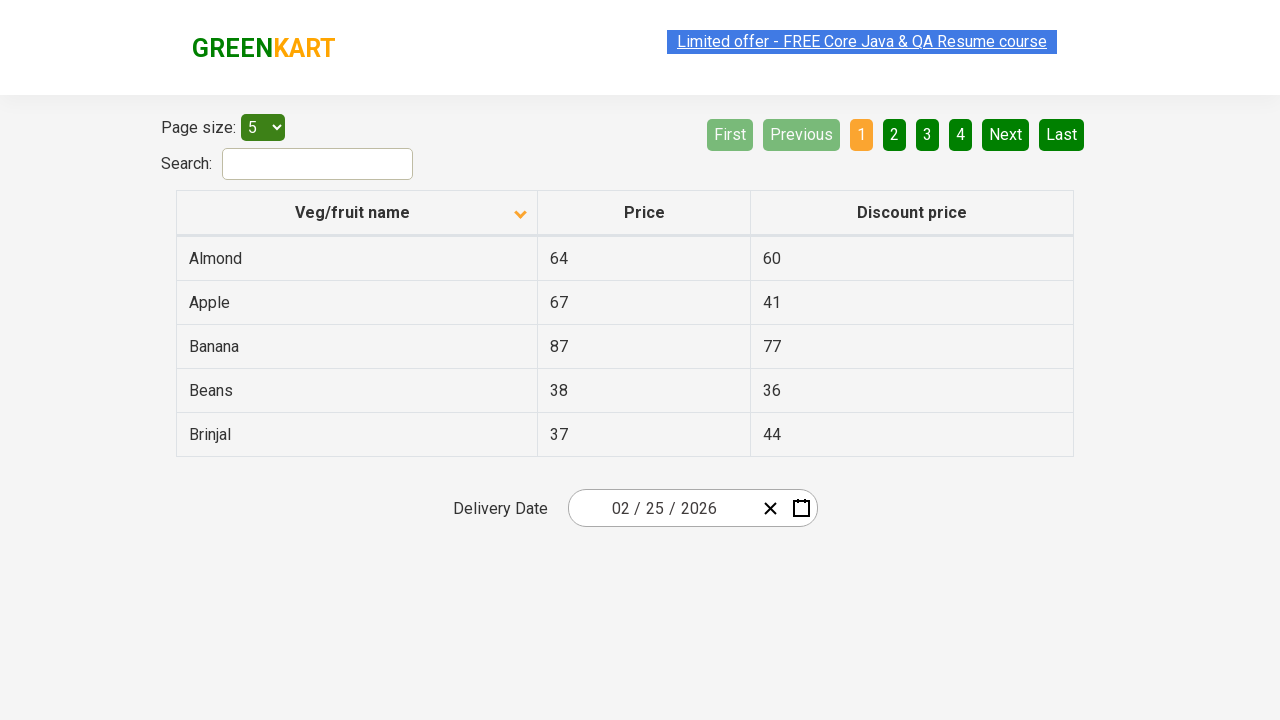

Waited for table to complete sorting animation
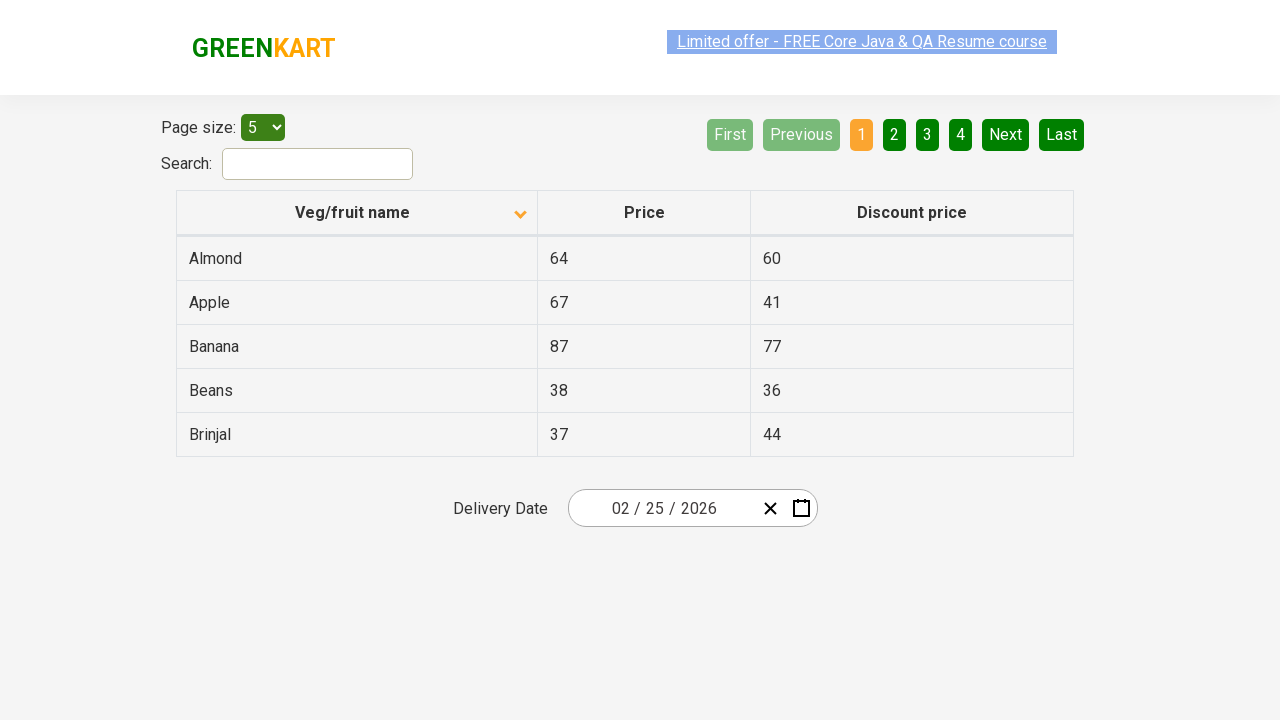

Retrieved all elements from first column of table
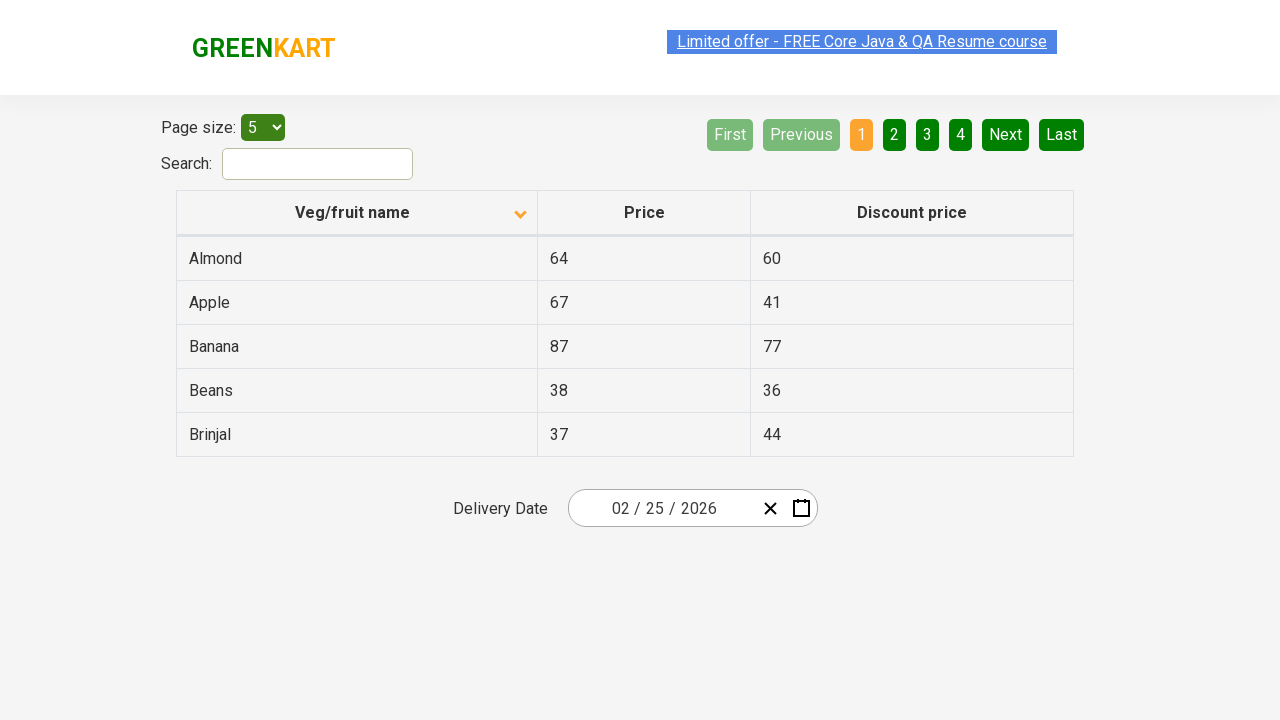

Extracted text content from all first column elements
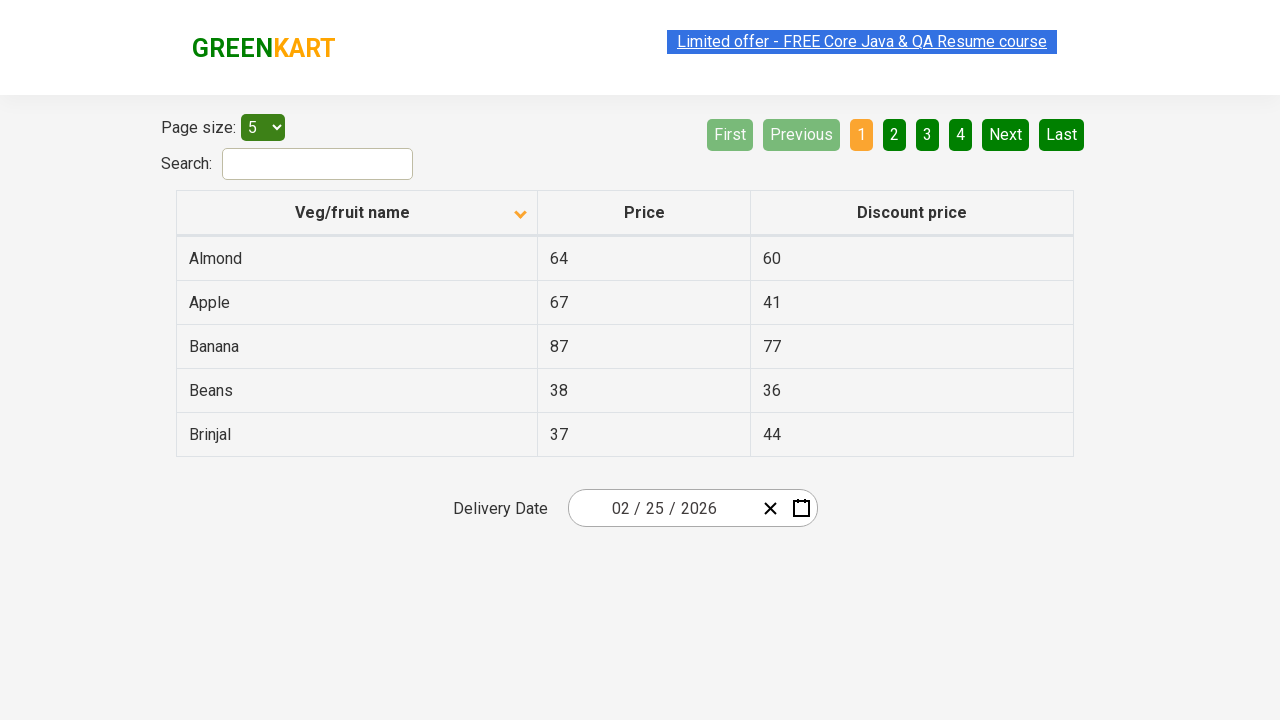

Created reference sorted list for comparison
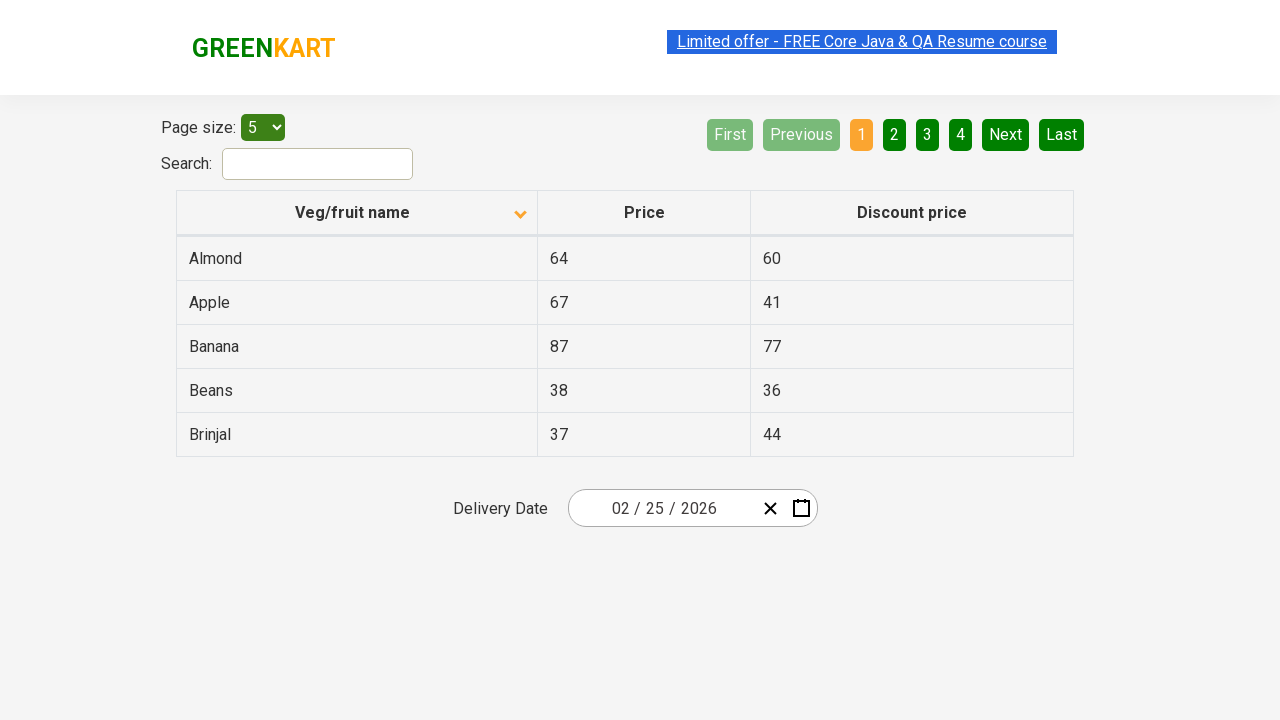

Verified that table column is sorted in ascending order correctly
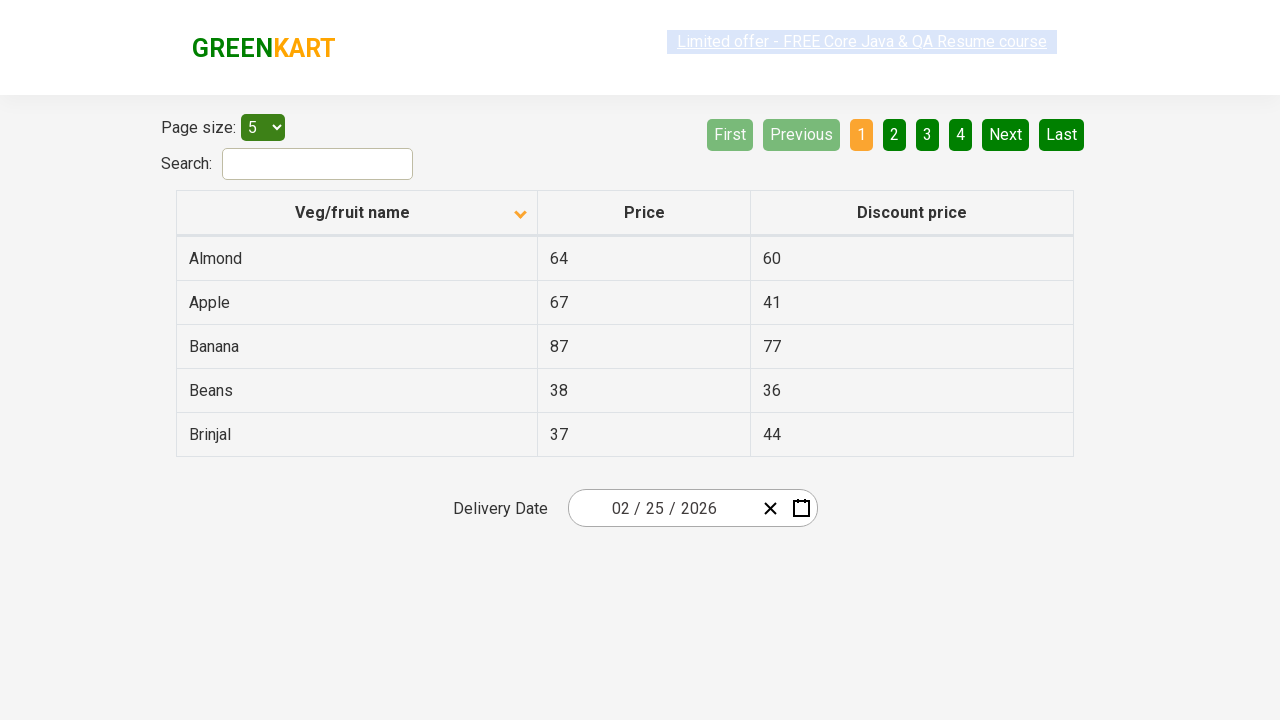

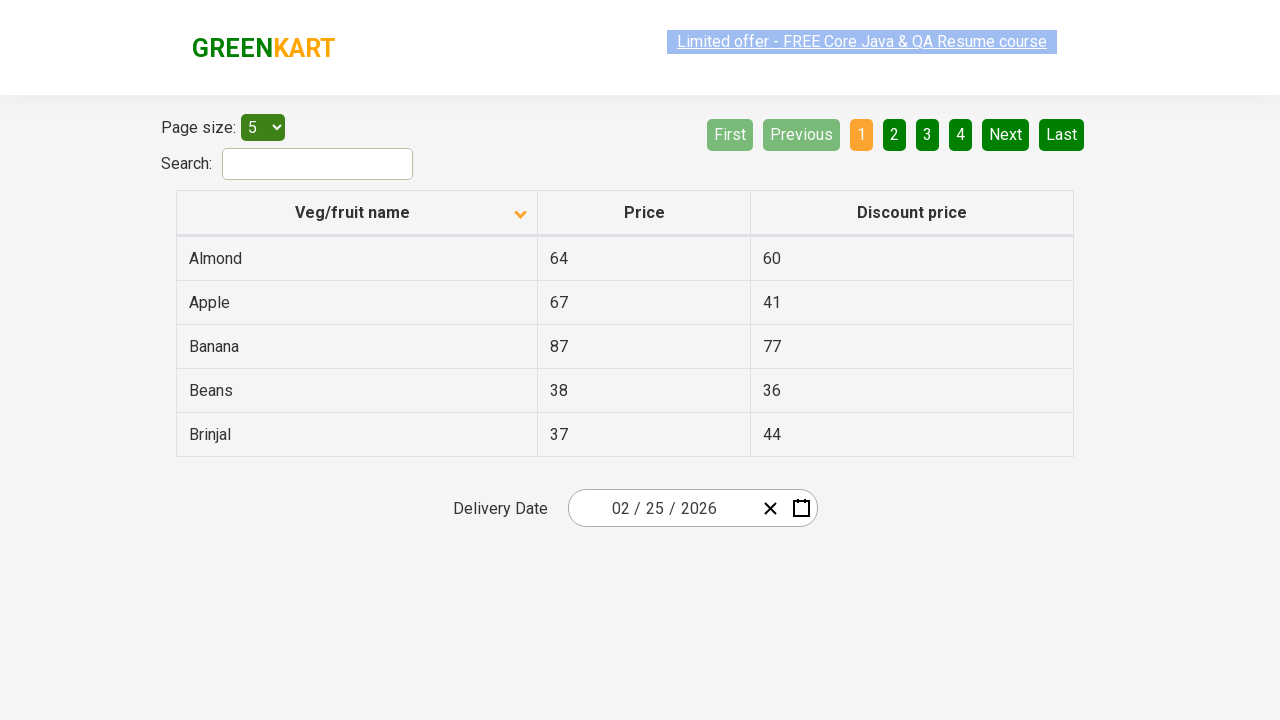